Navigates to the Altimetrik solutions page and maximizes the browser window to view the content.

Starting URL: https://www.altimetrik.com/solutions/

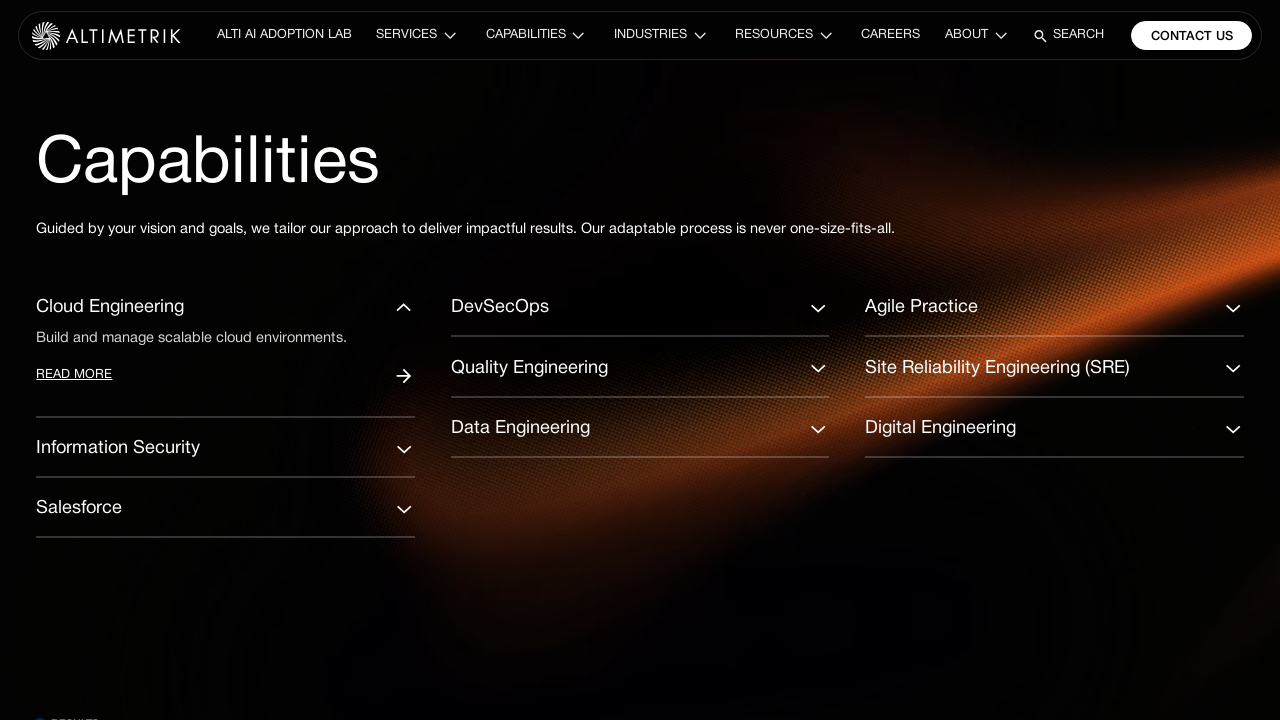

Navigated to Altimetrik solutions page
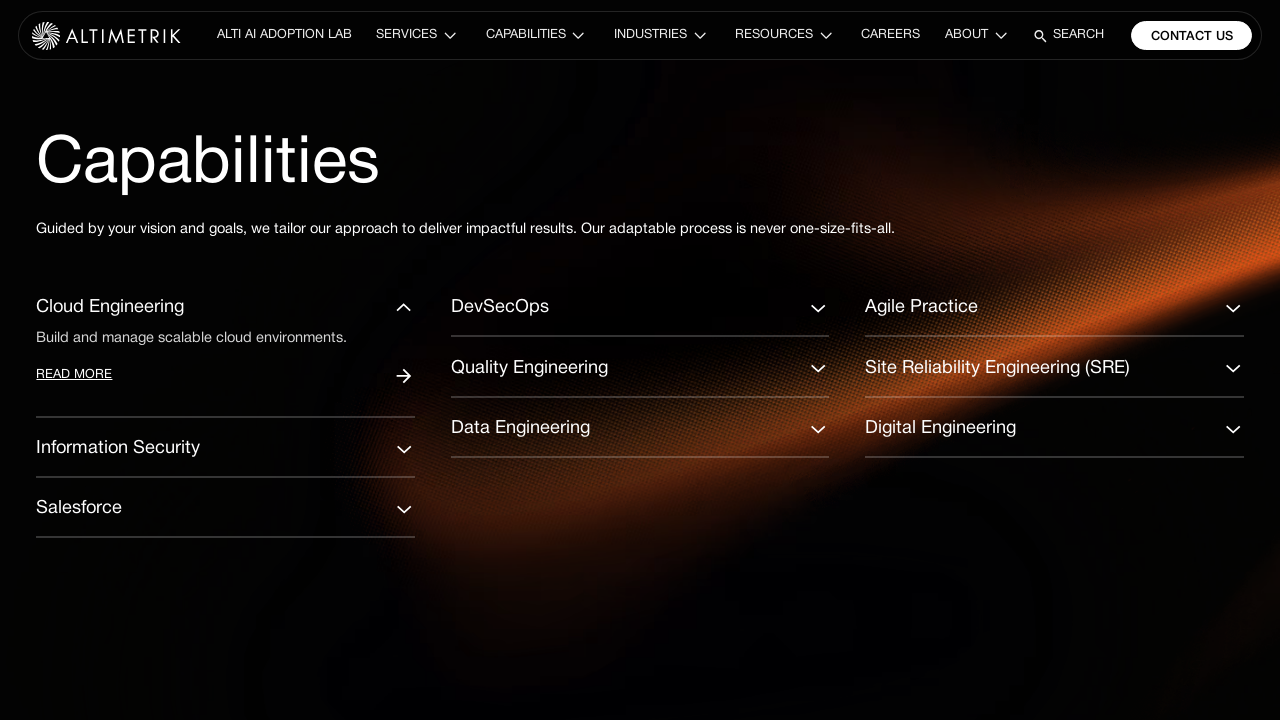

Maximized browser window to 1920x1080
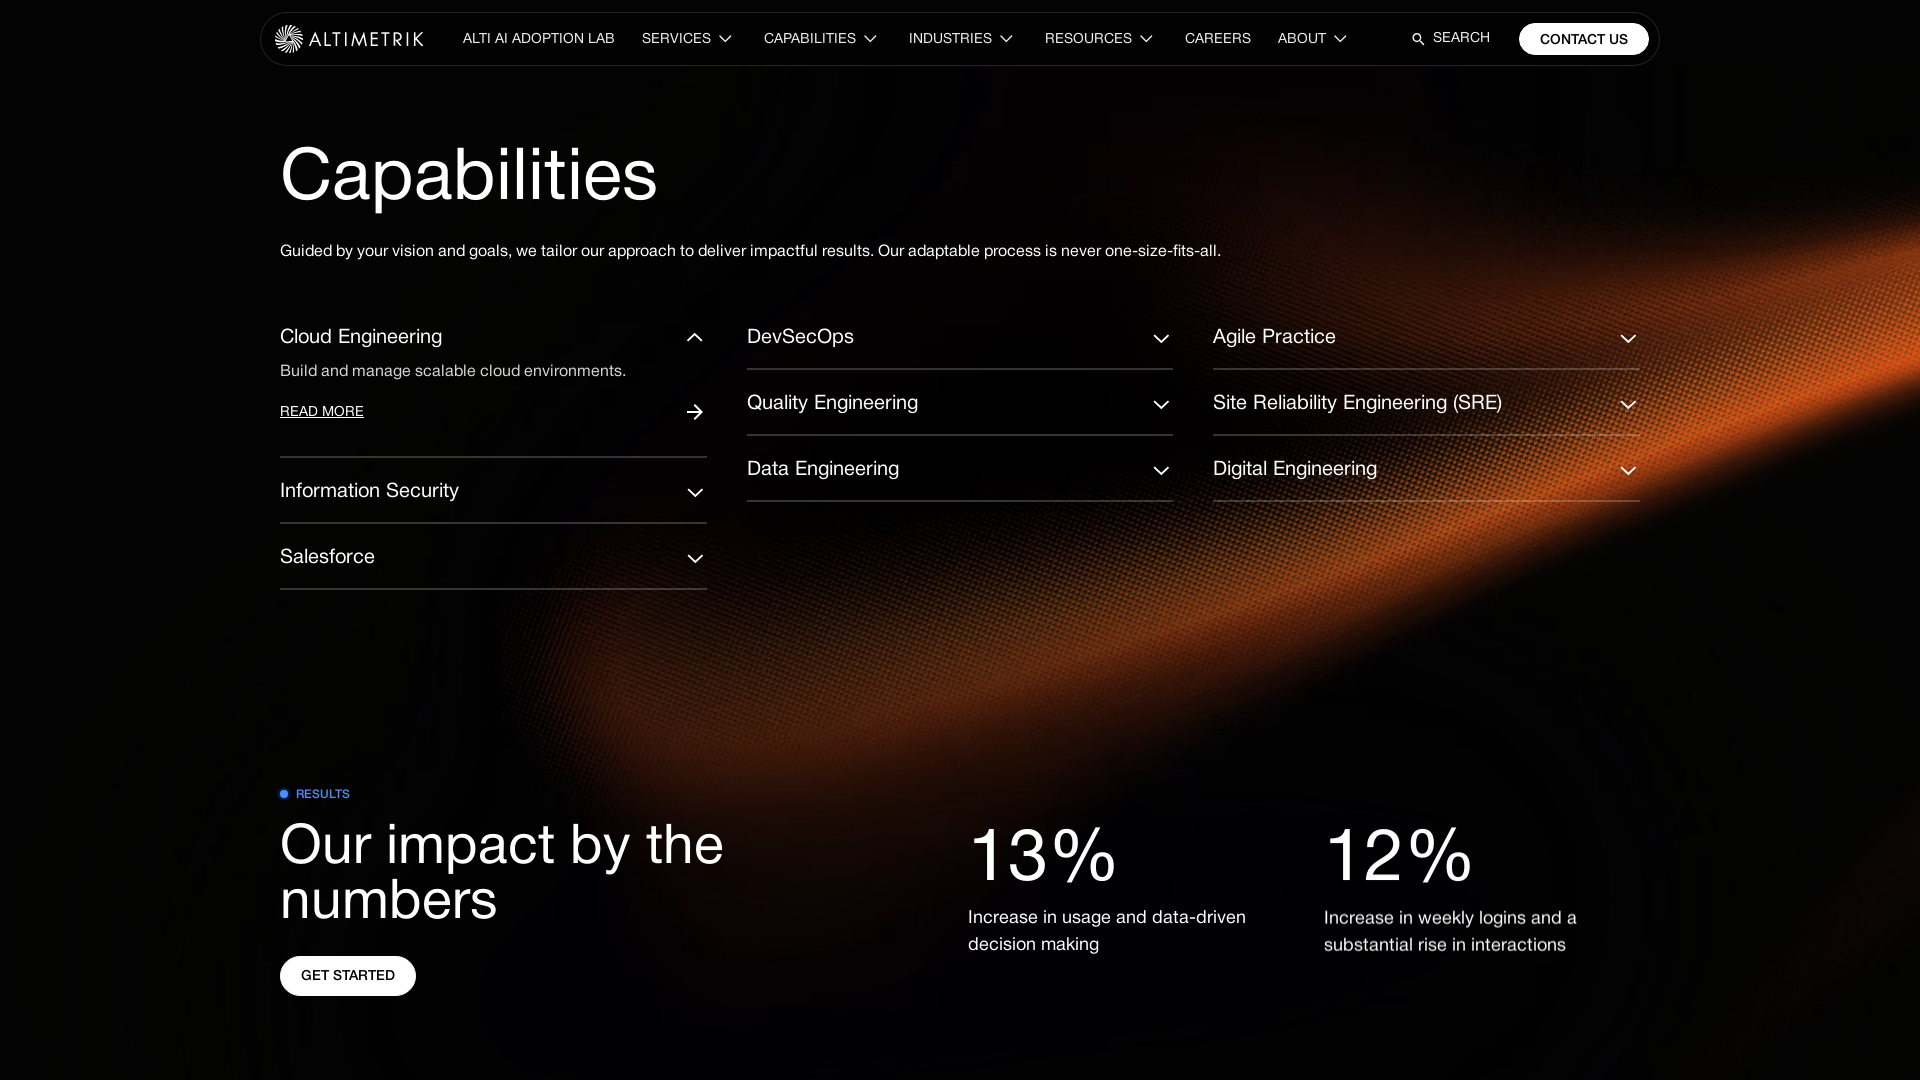

Page fully loaded - DOM content ready
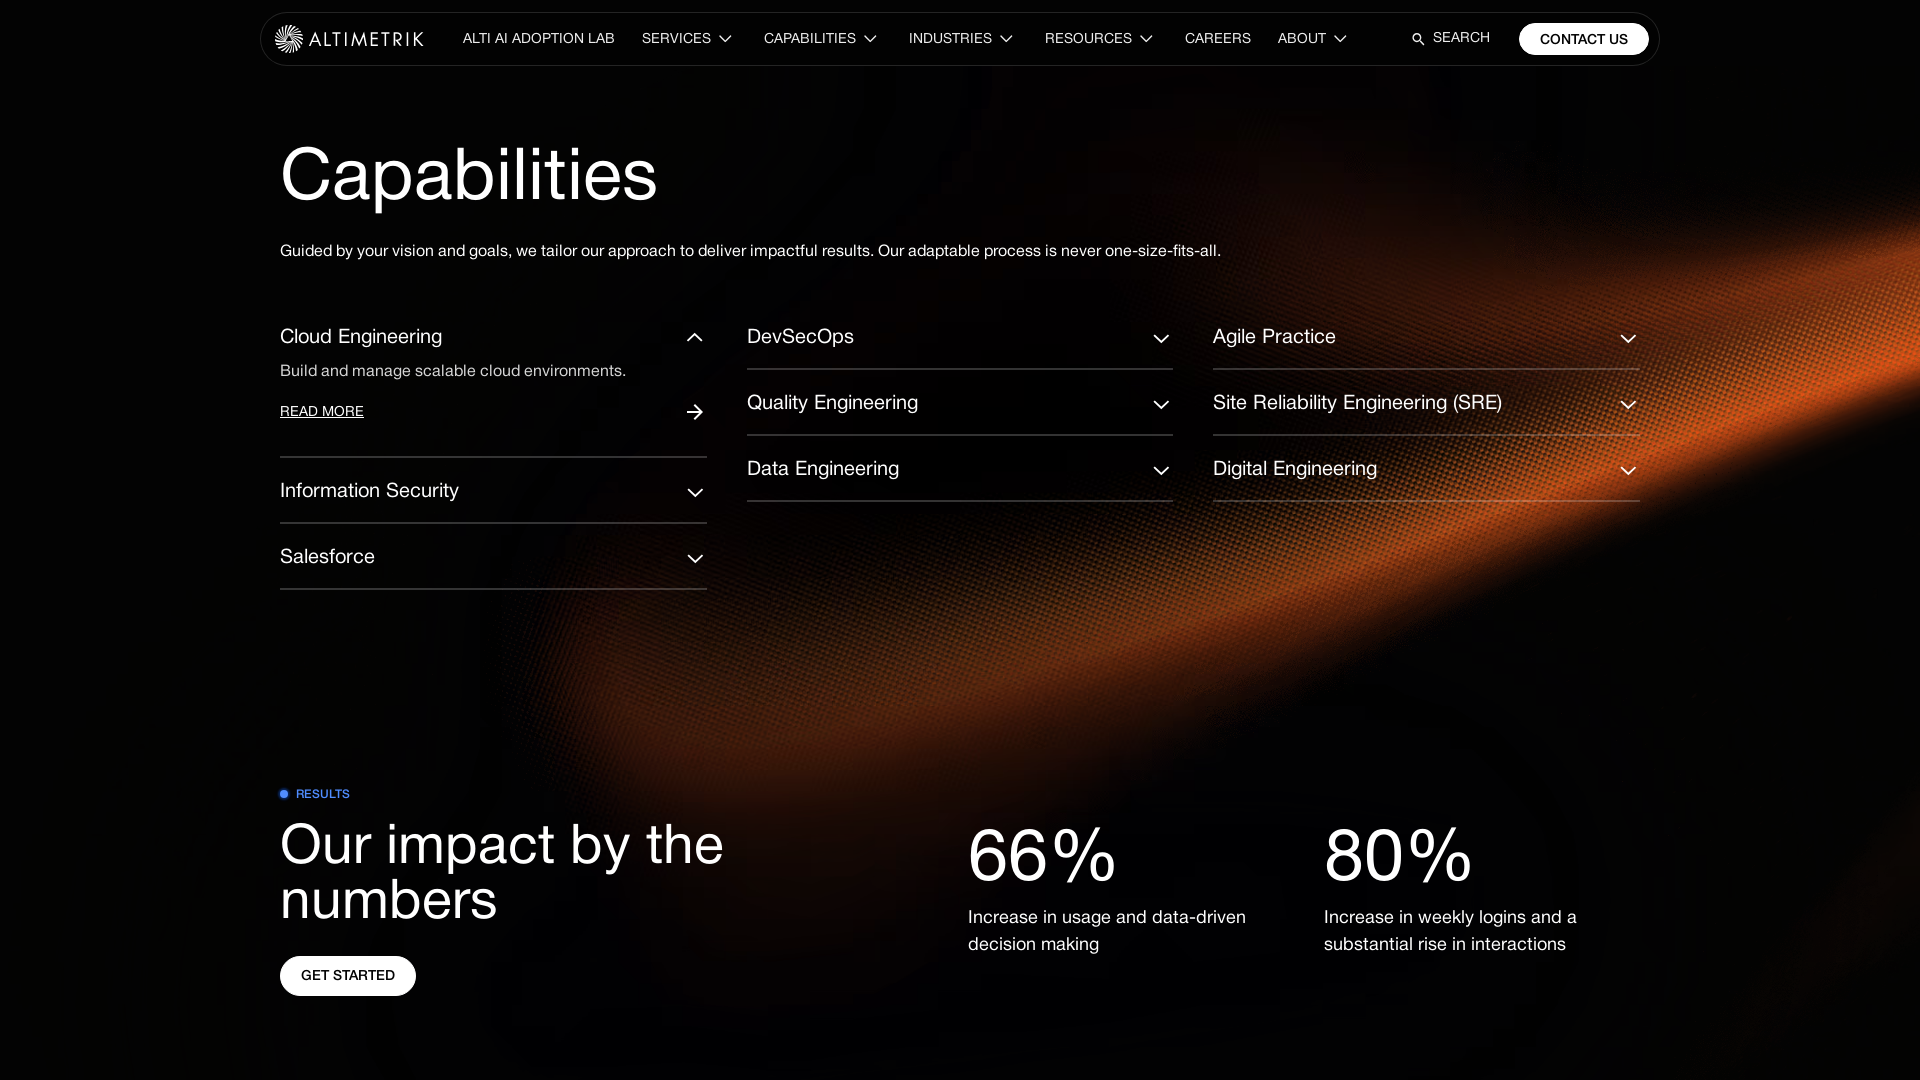

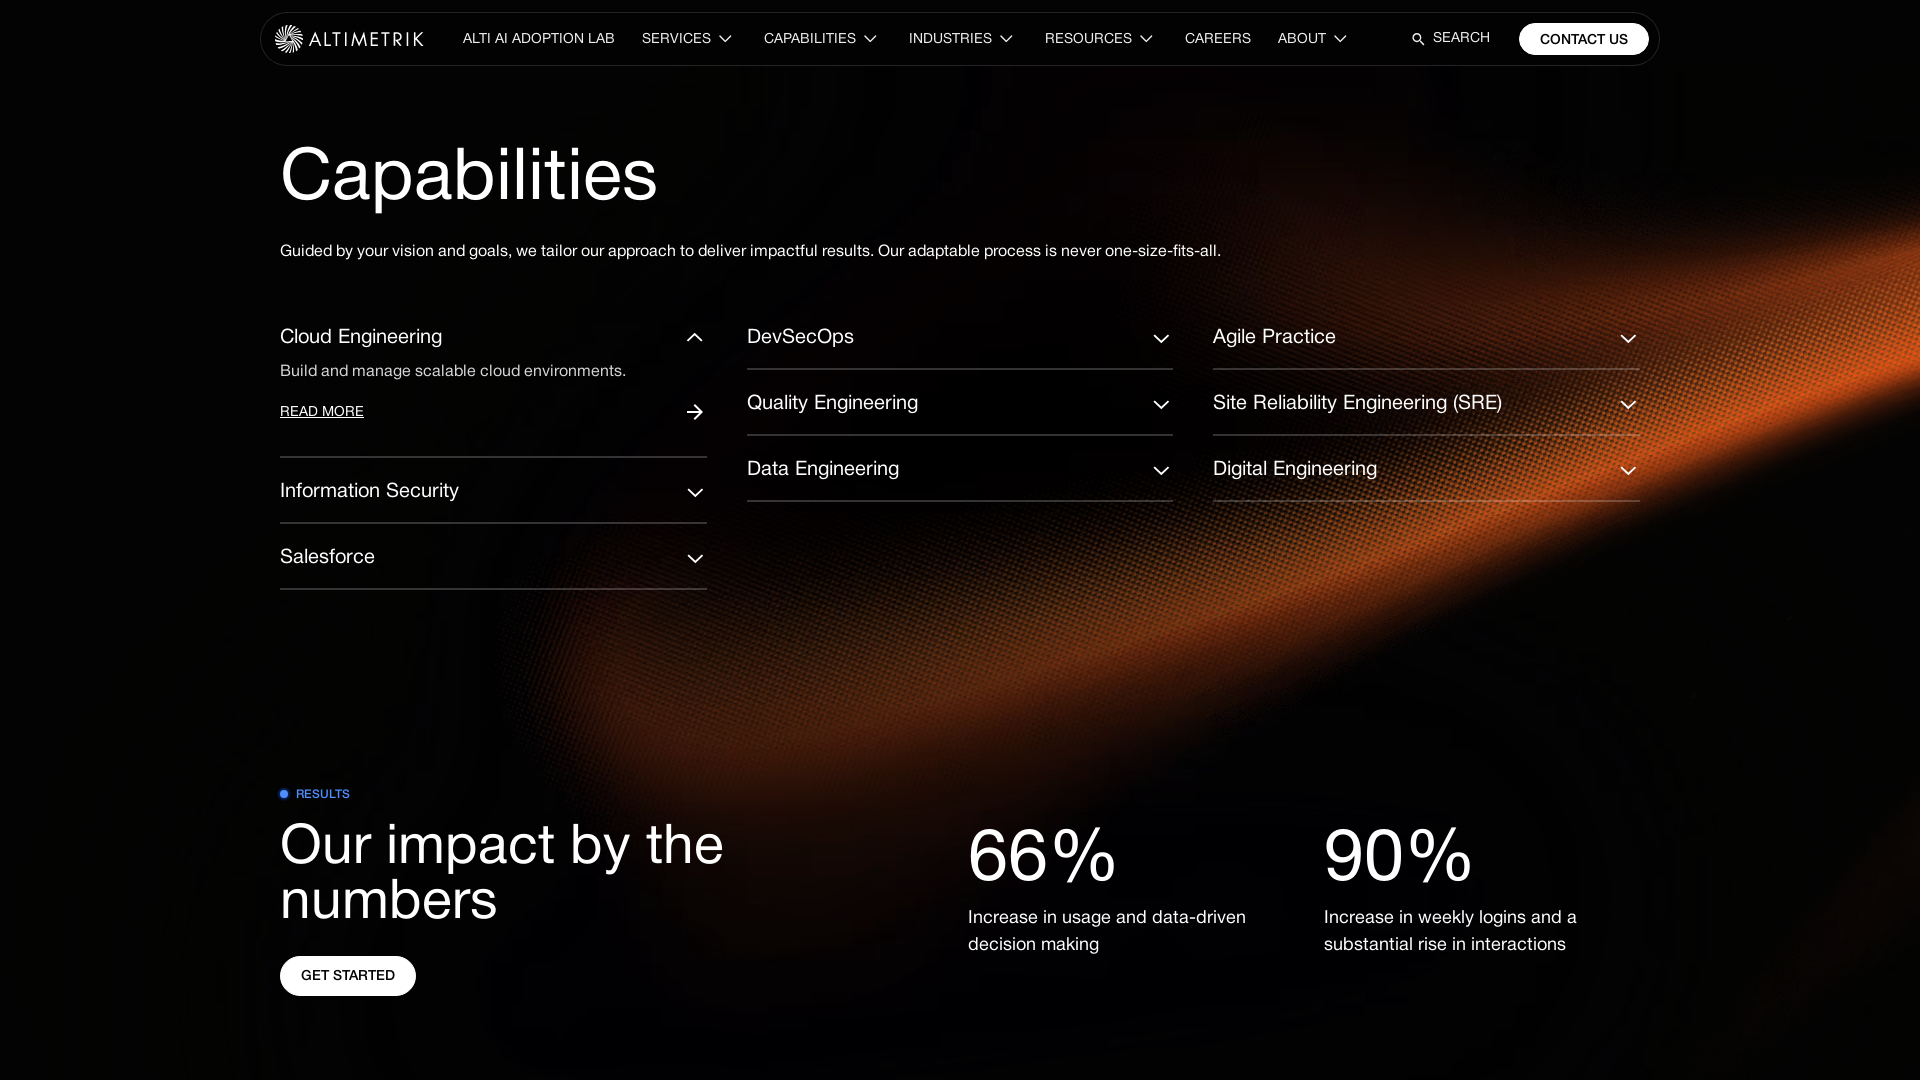